Tests JavaScript prompt dialog by entering text and accepting it, then verifying the entered text appears in the result

Starting URL: https://the-internet.herokuapp.com/javascript_alerts

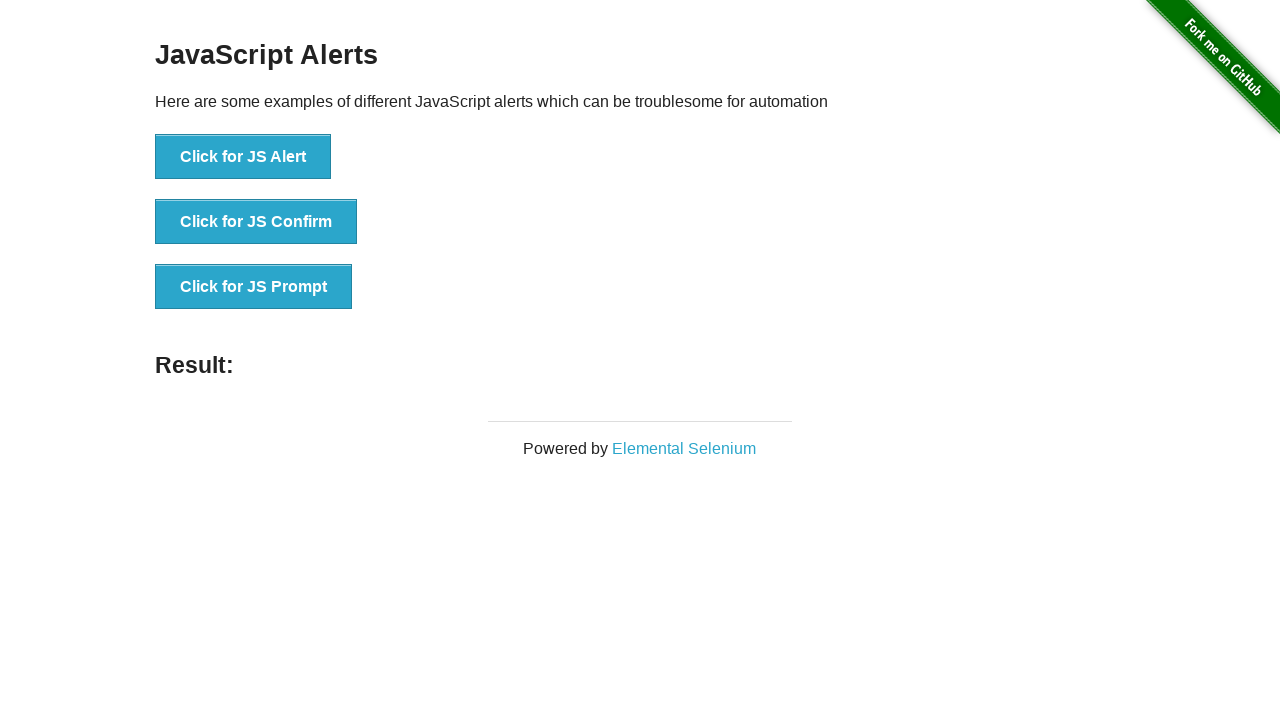

Set up dialog handler to accept prompt with input text 'Bumblebee'
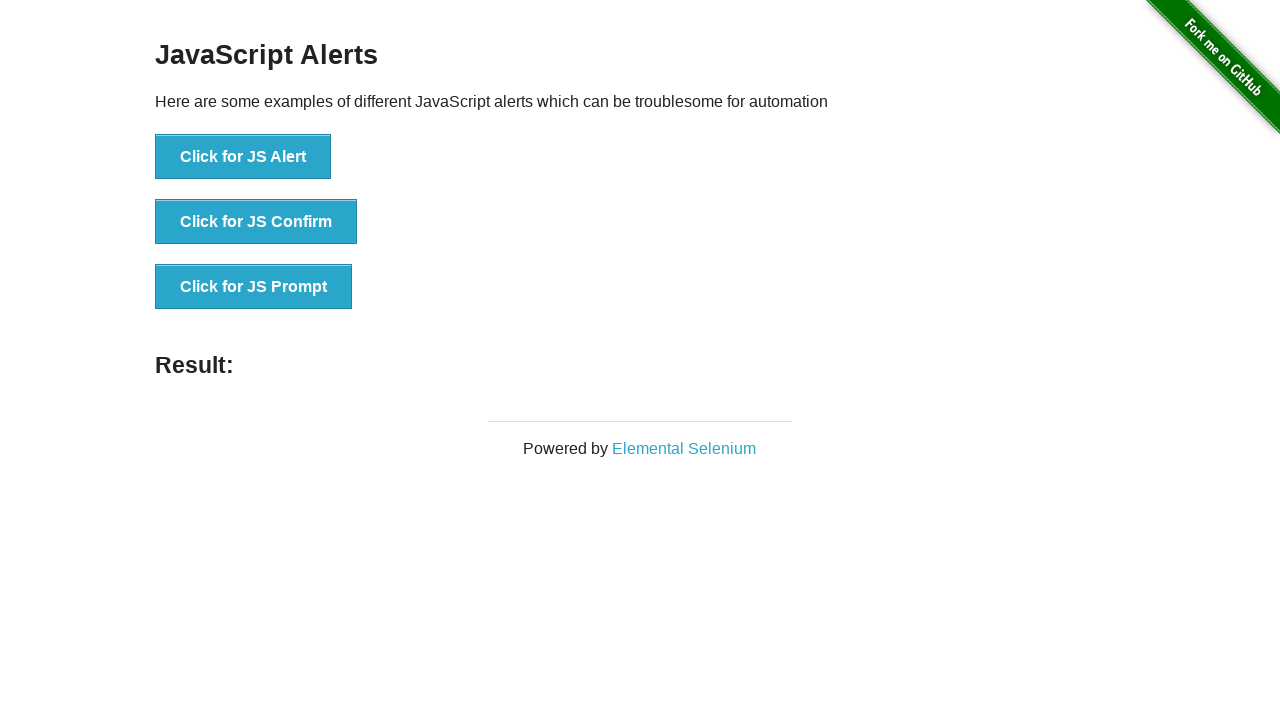

Clicked button to trigger JavaScript prompt dialog at (254, 287) on xpath=//*[@id="content"]/div/ul/li[3]/button
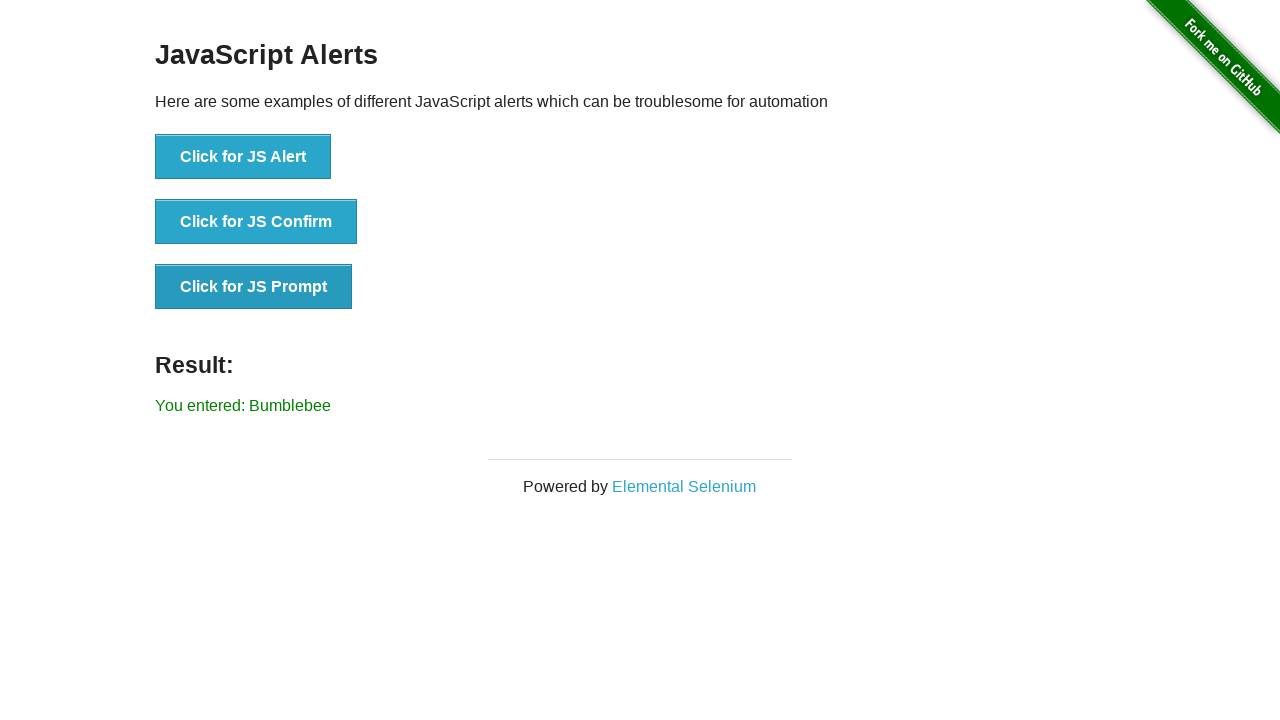

Retrieved result text from page
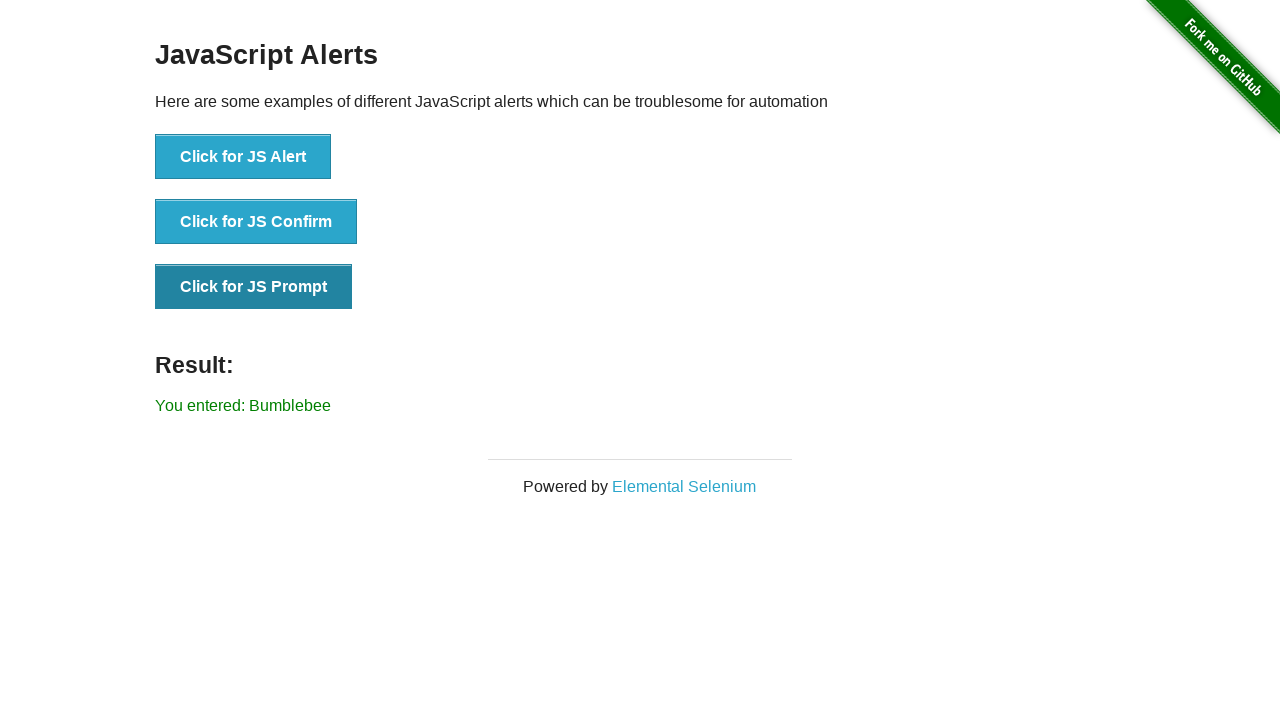

Verified that result text matches expected output 'You entered: Bumblebee'
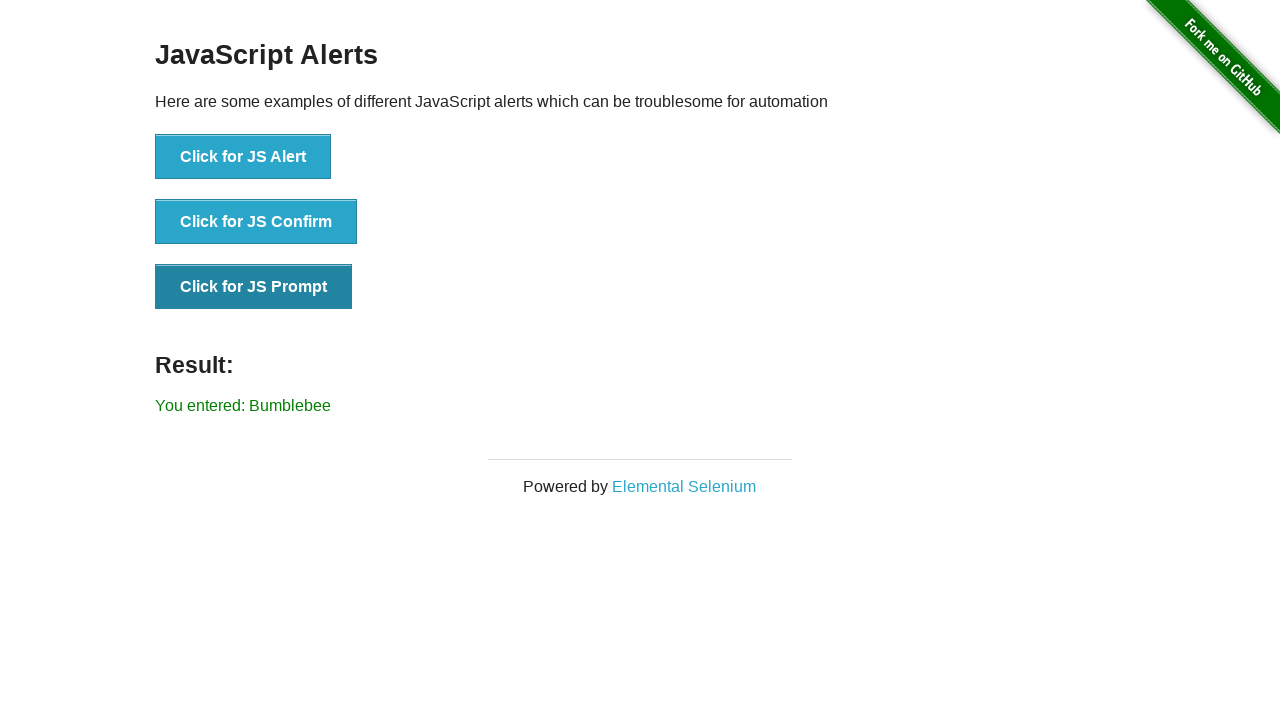

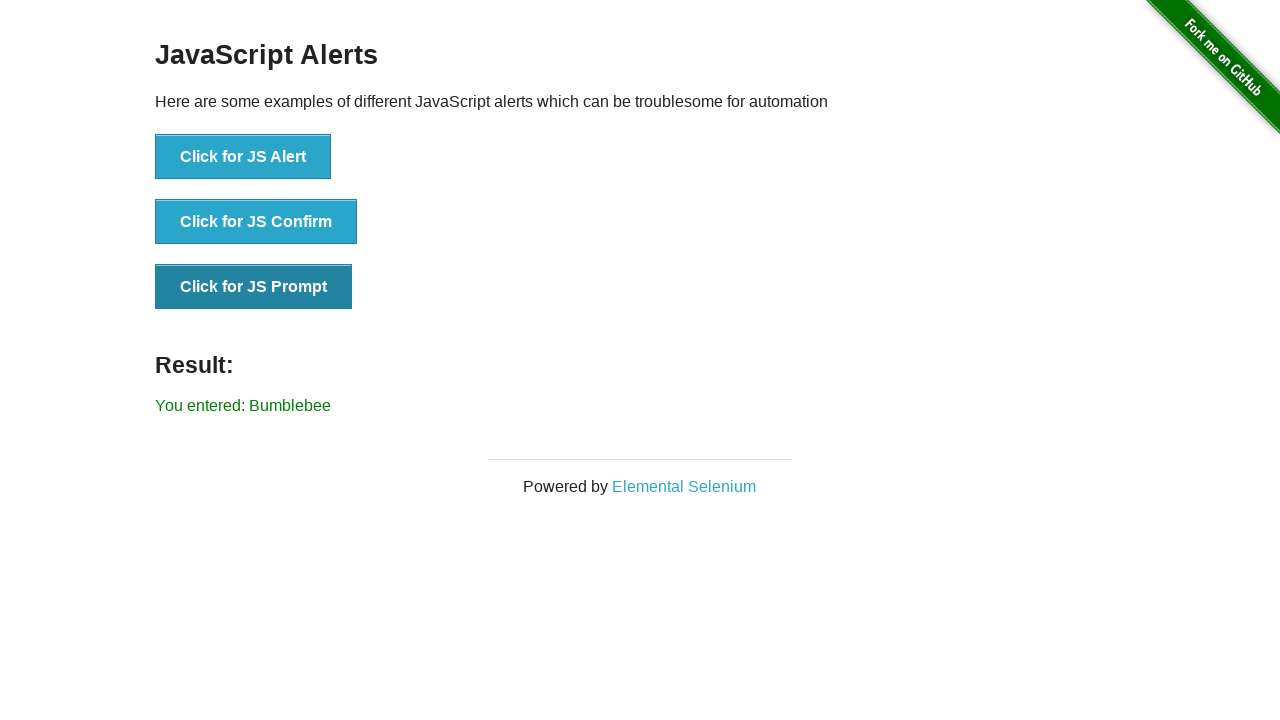